Tests frame interaction using frameLocator API to click buttons inside iframes and nested iframes

Starting URL: https://leafground.com/frame.xhtml

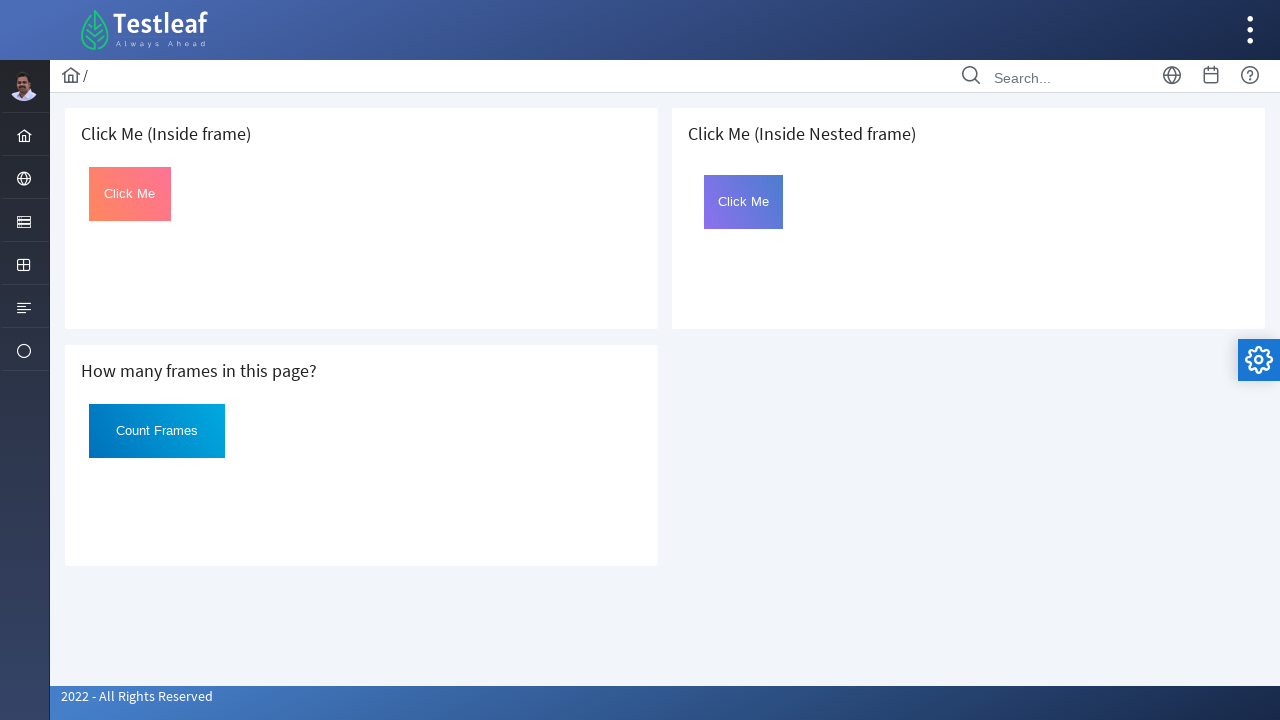

Located frame using frameLocator
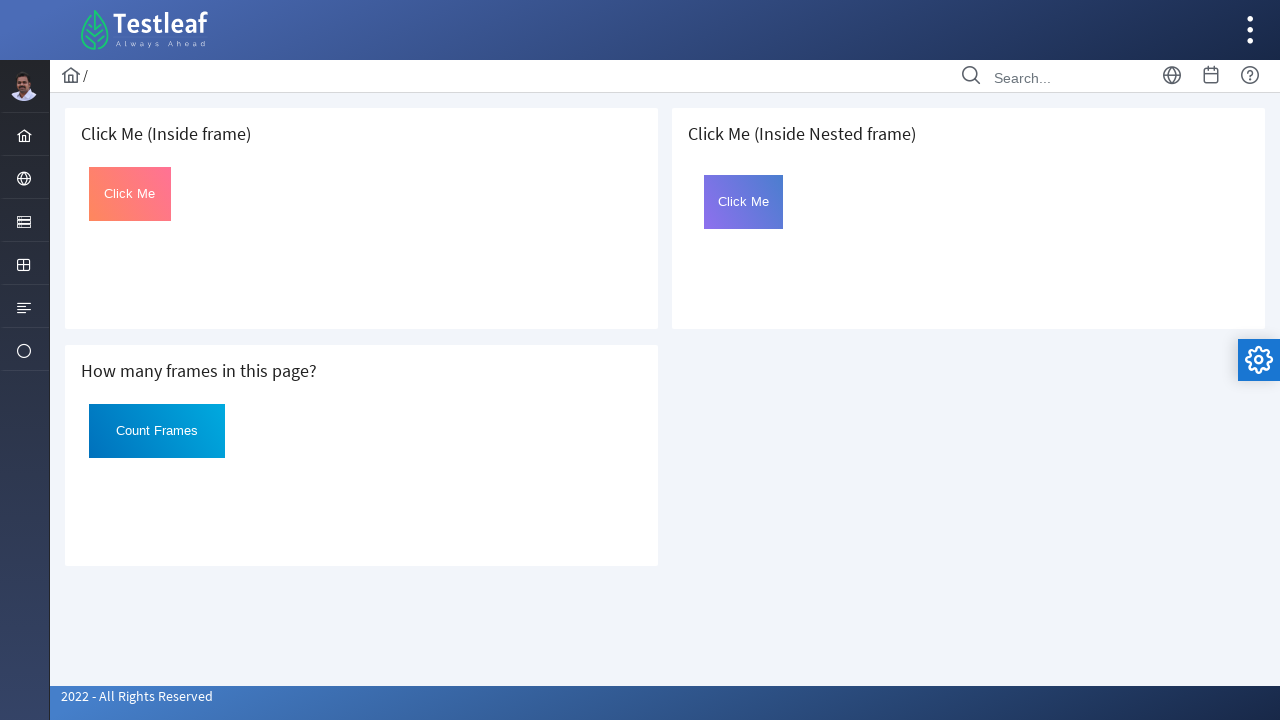

Located click button inside frame
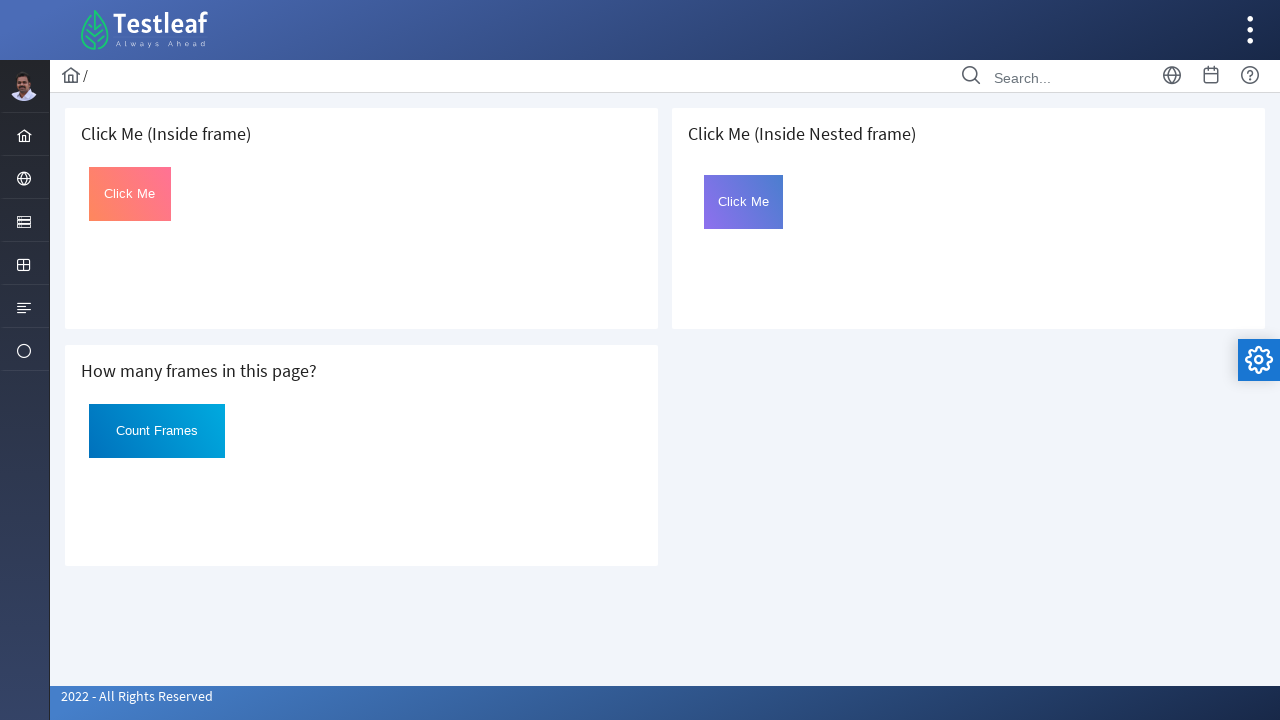

Clicked button inside frame at (130, 194) on (//h5[text()=' Click Me (Inside frame)']//following::iframe)[1] >> internal:cont
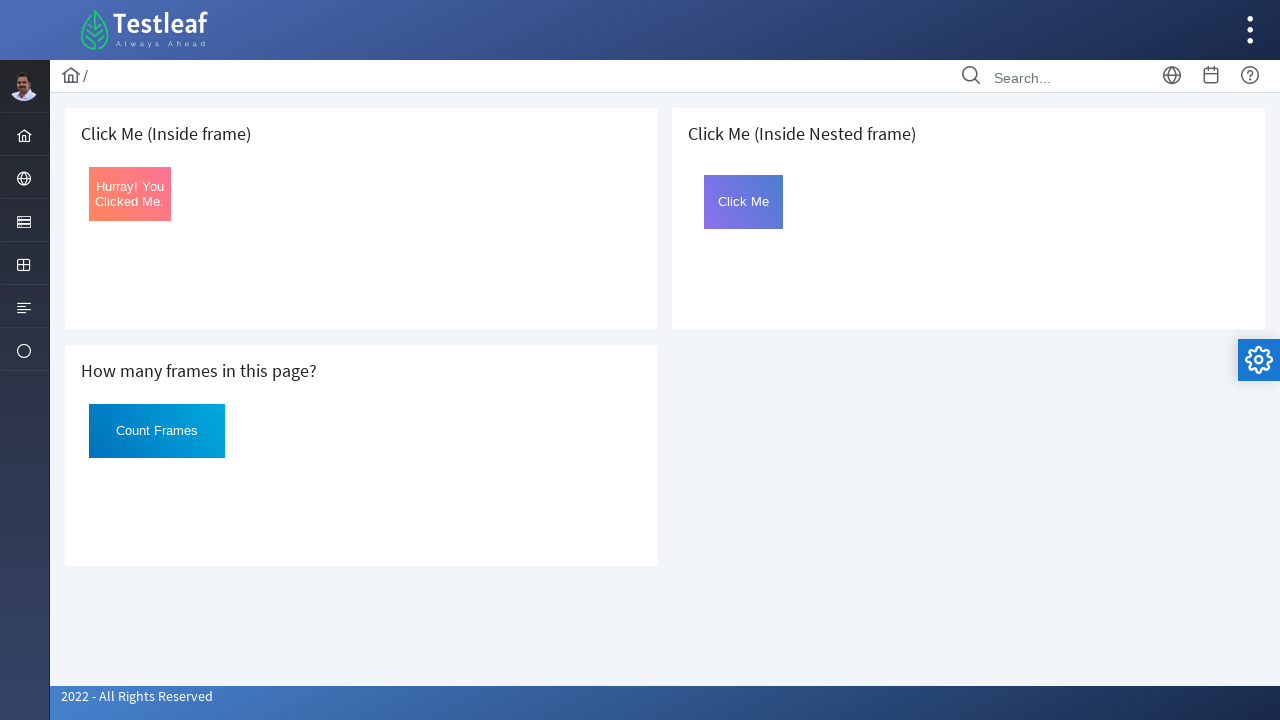

Located nested frame using chained frameLocator calls
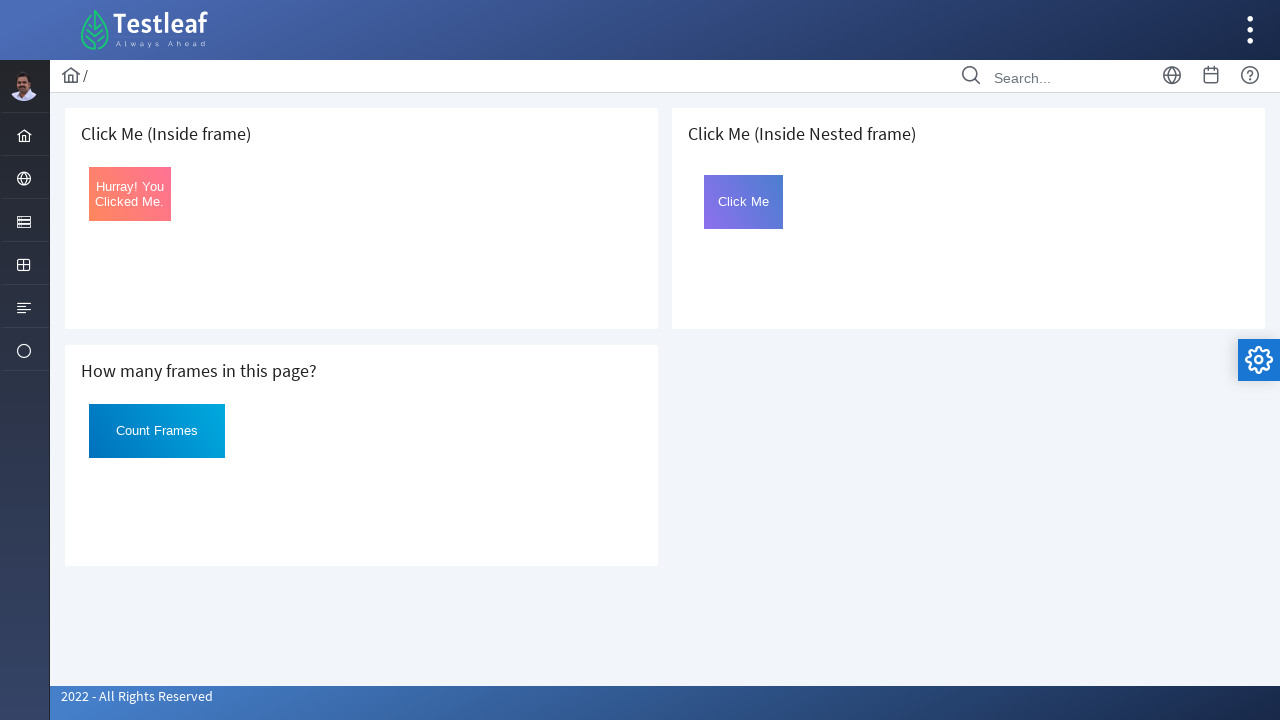

Clicked button inside nested frame at (744, 202) on (//h5[text()=' Click Me (Inside Nested frame)']//following::iframe)[1] >> intern
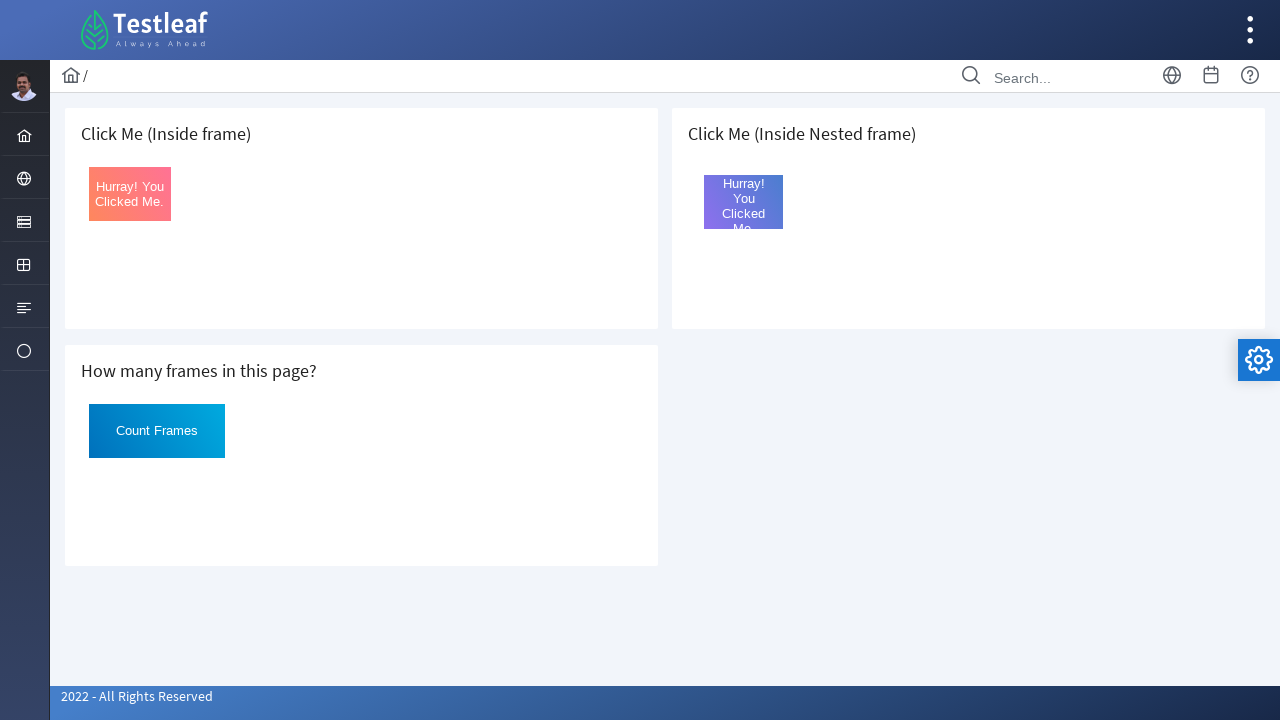

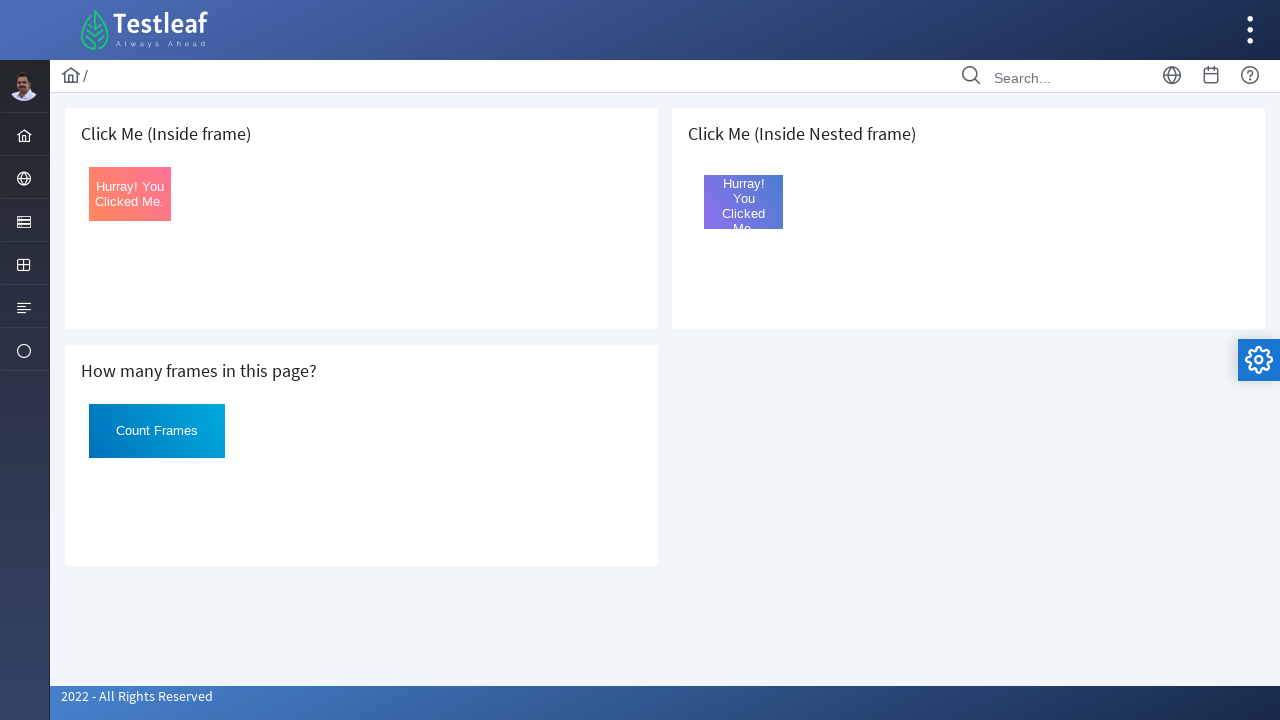